Tests that the text input field is cleared after adding a todo item

Starting URL: https://demo.playwright.dev/todomvc

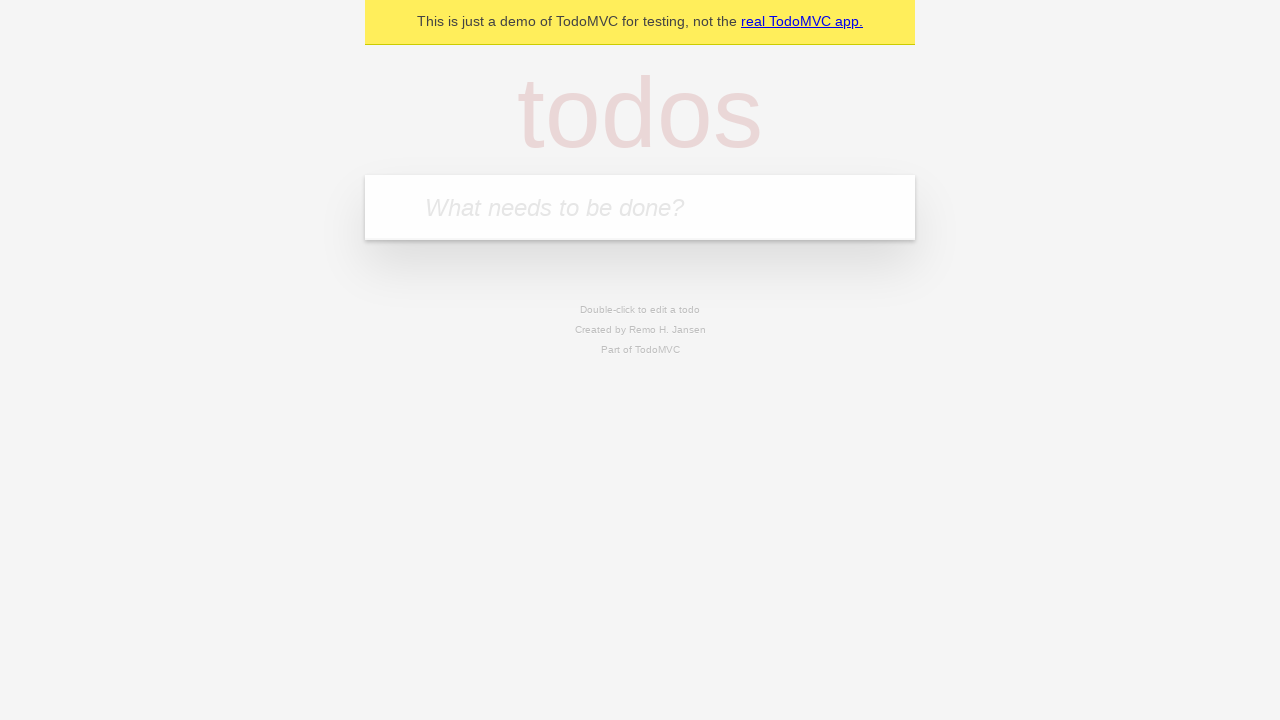

Filled new todo input with 'buy some cheese' on .new-todo
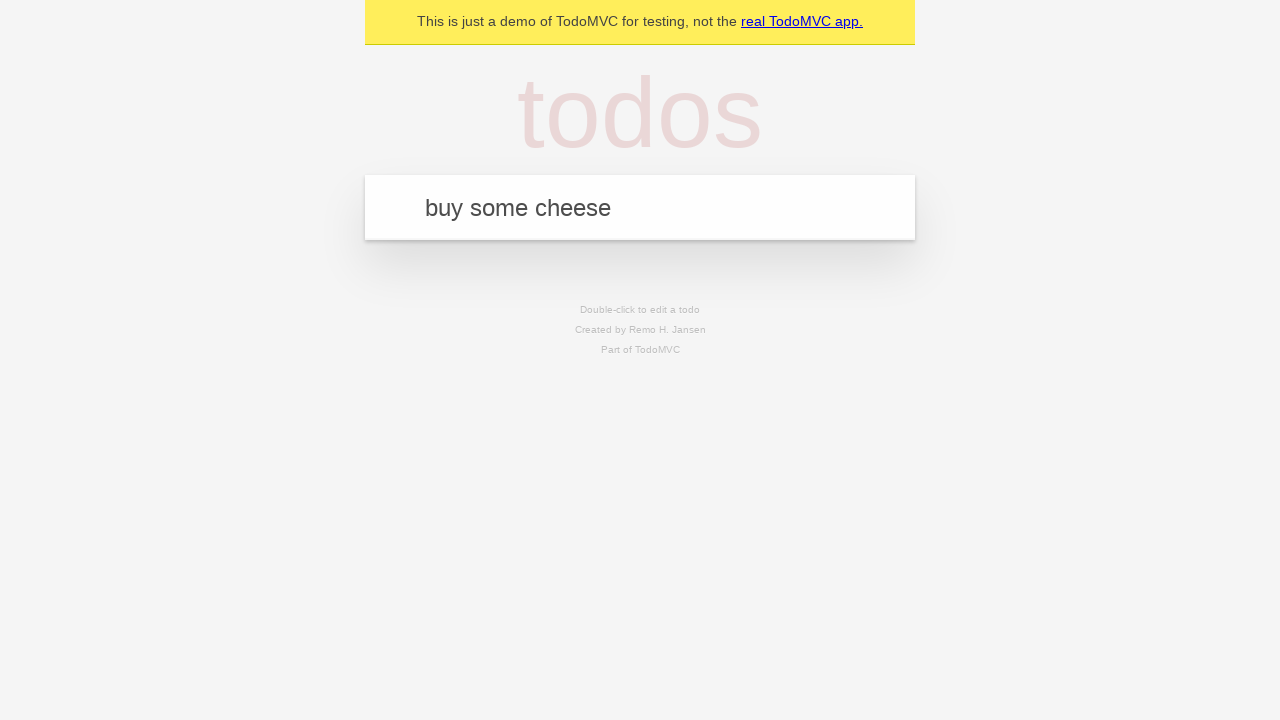

Pressed Enter to add todo item on .new-todo
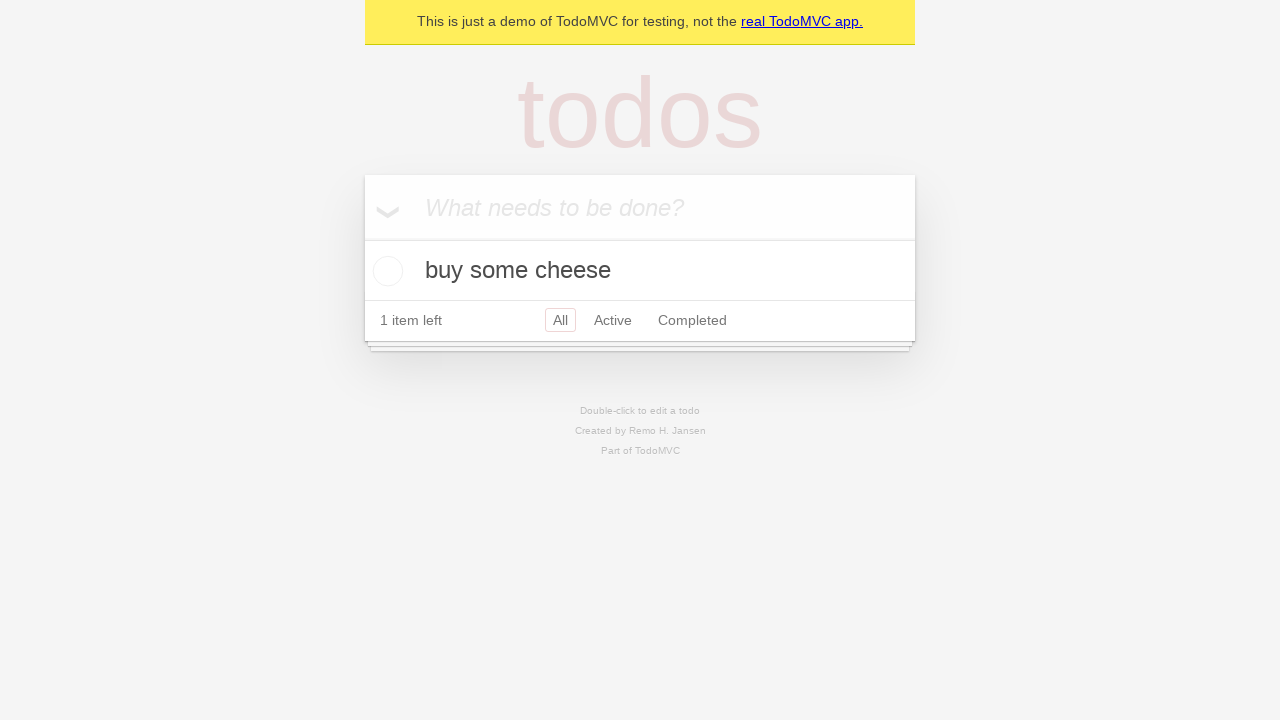

Verified that text input field was cleared after adding item
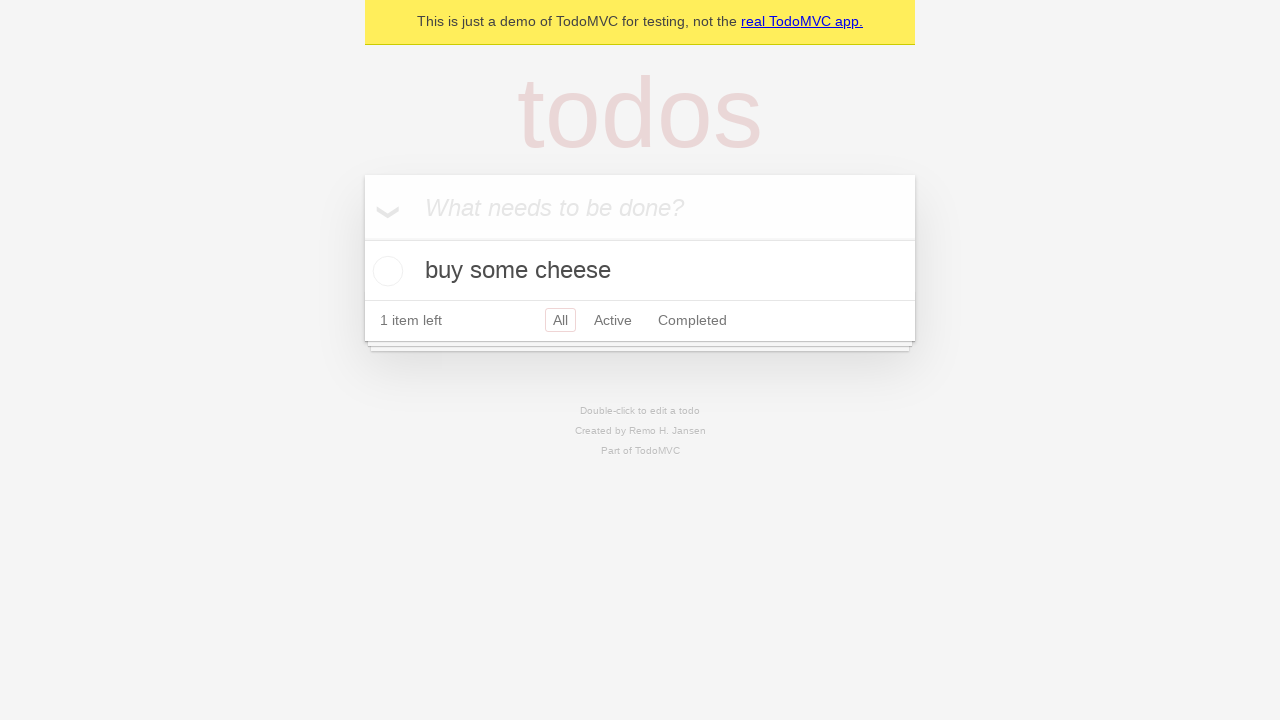

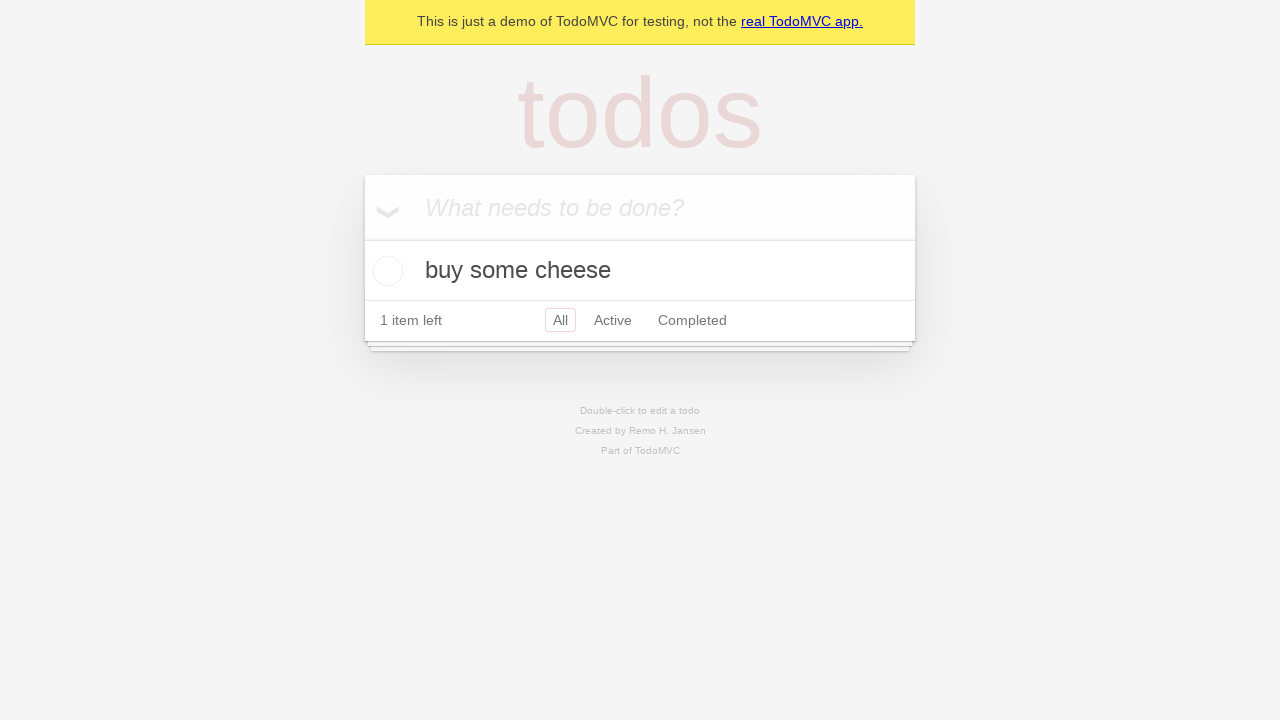